Tests double-click mouse action on the jQuery dblclick documentation page by switching to the demo iframe and performing a double-click on a div element.

Starting URL: https://api.jquery.com/dblclick/

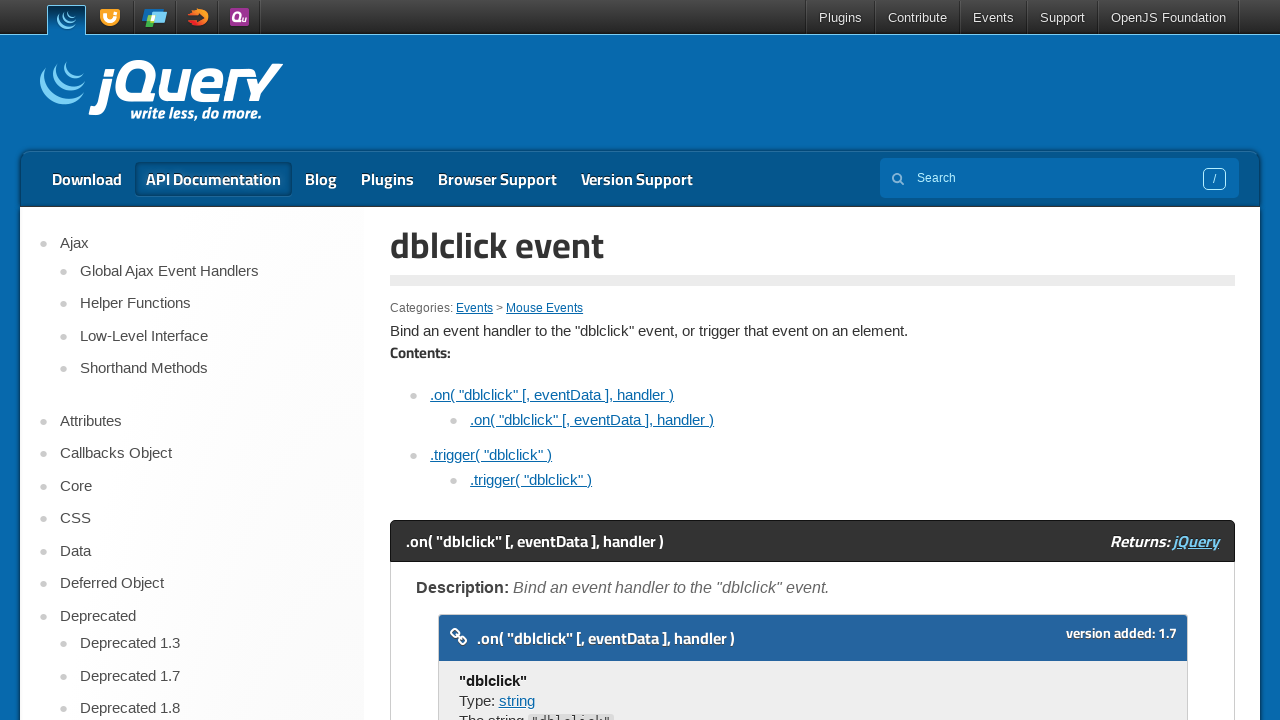

Waited for demo iframe to load
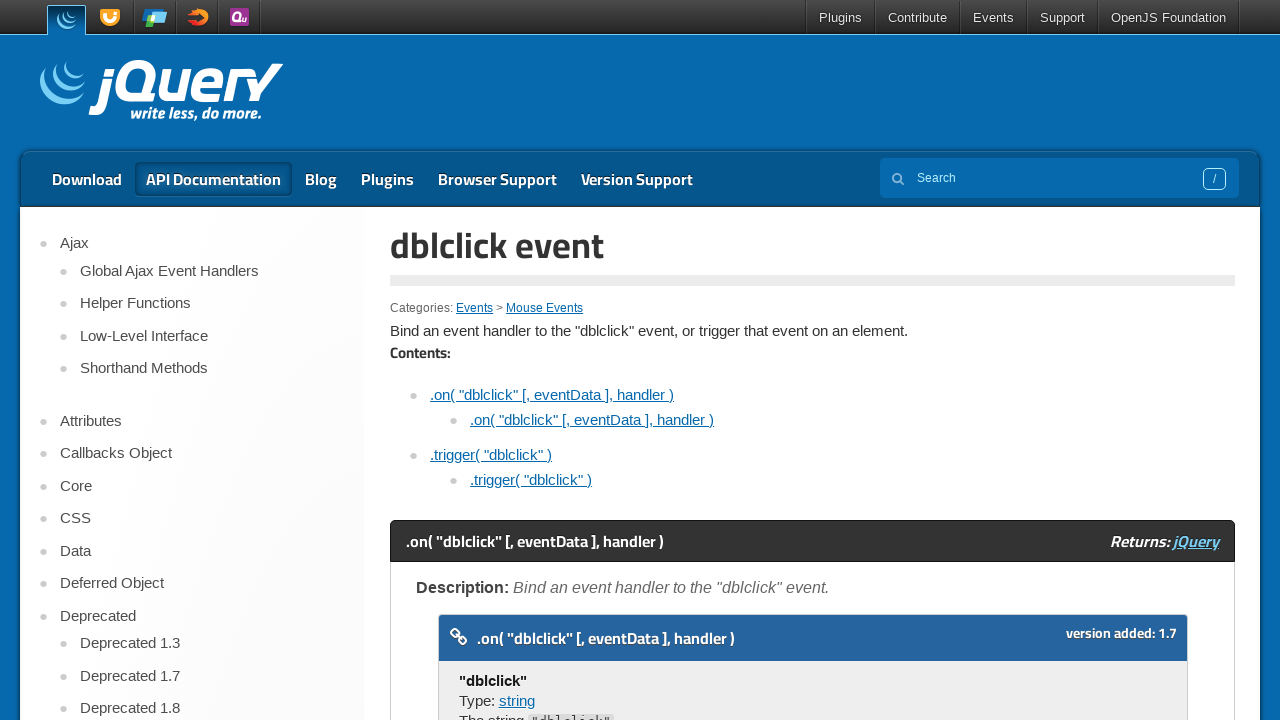

Switched to demo iframe
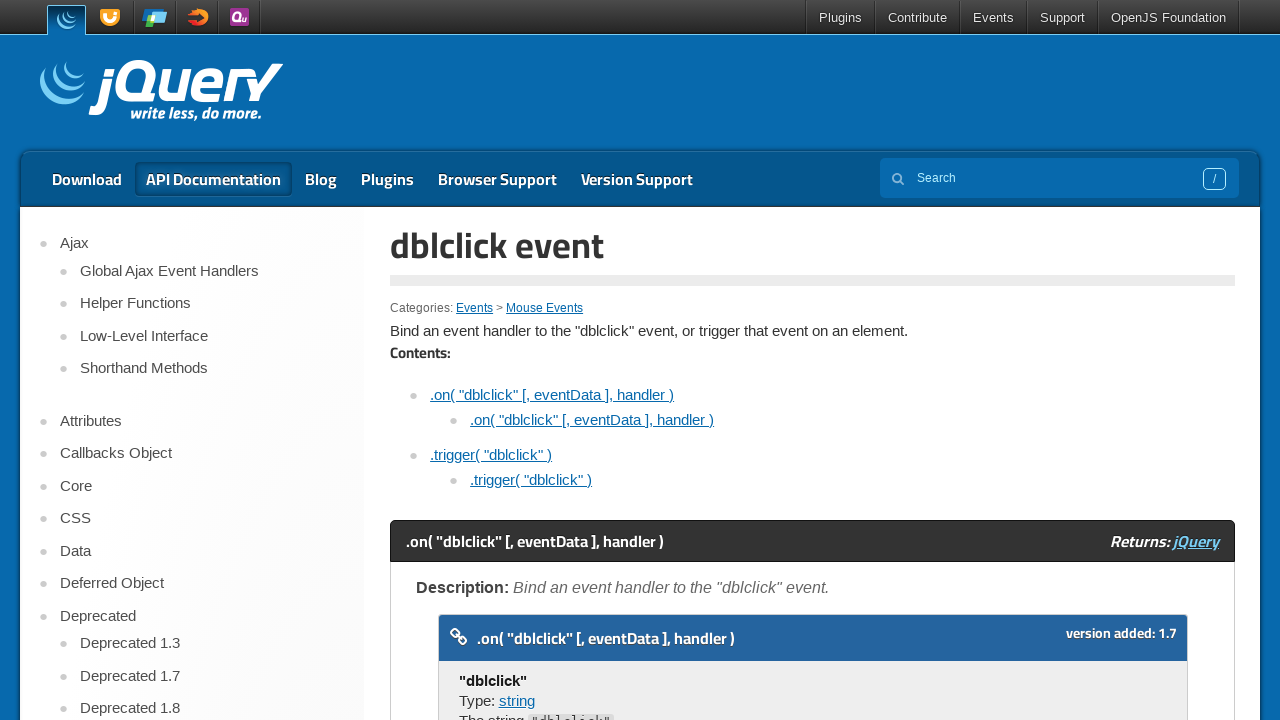

Located div element inside iframe
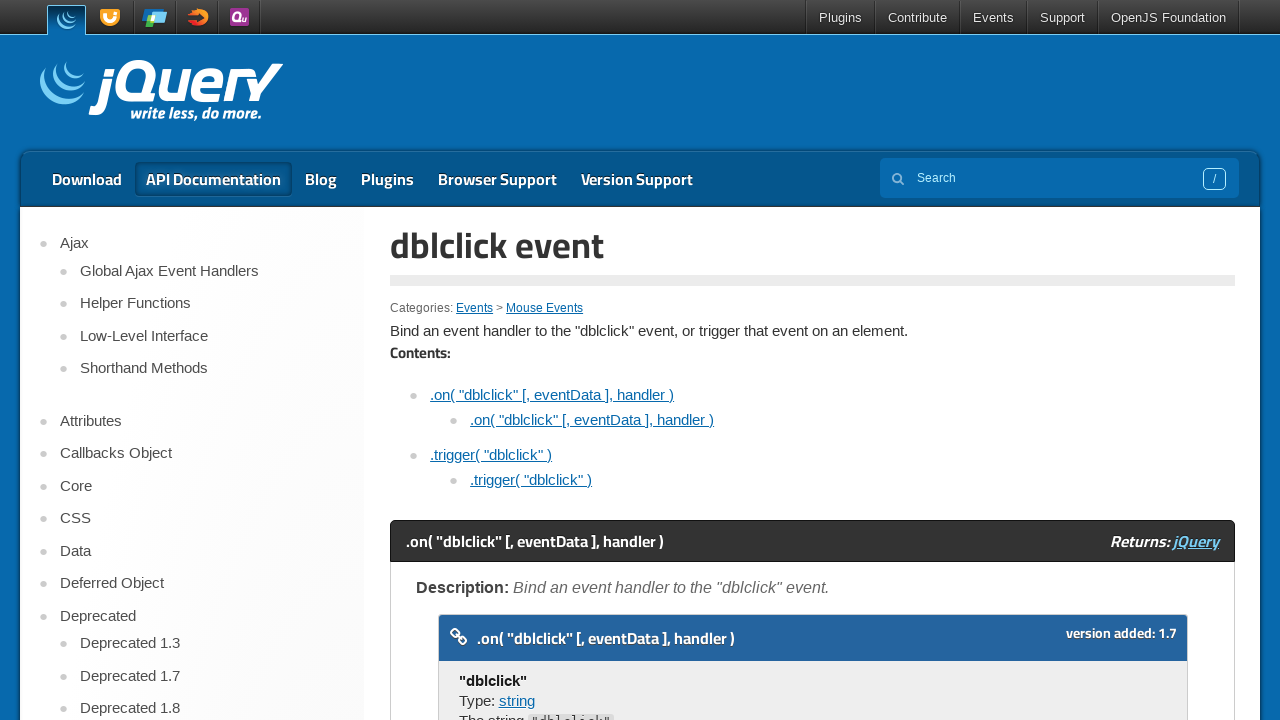

Hovered over div element
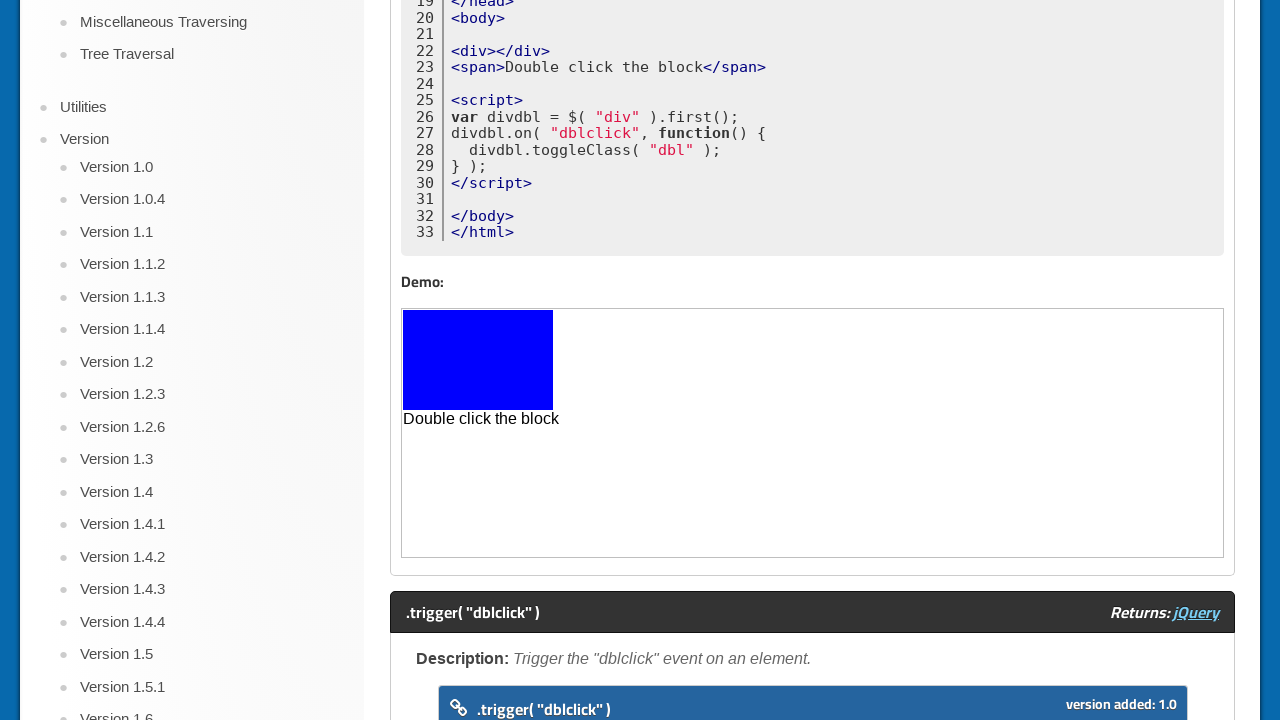

Double-clicked on div element
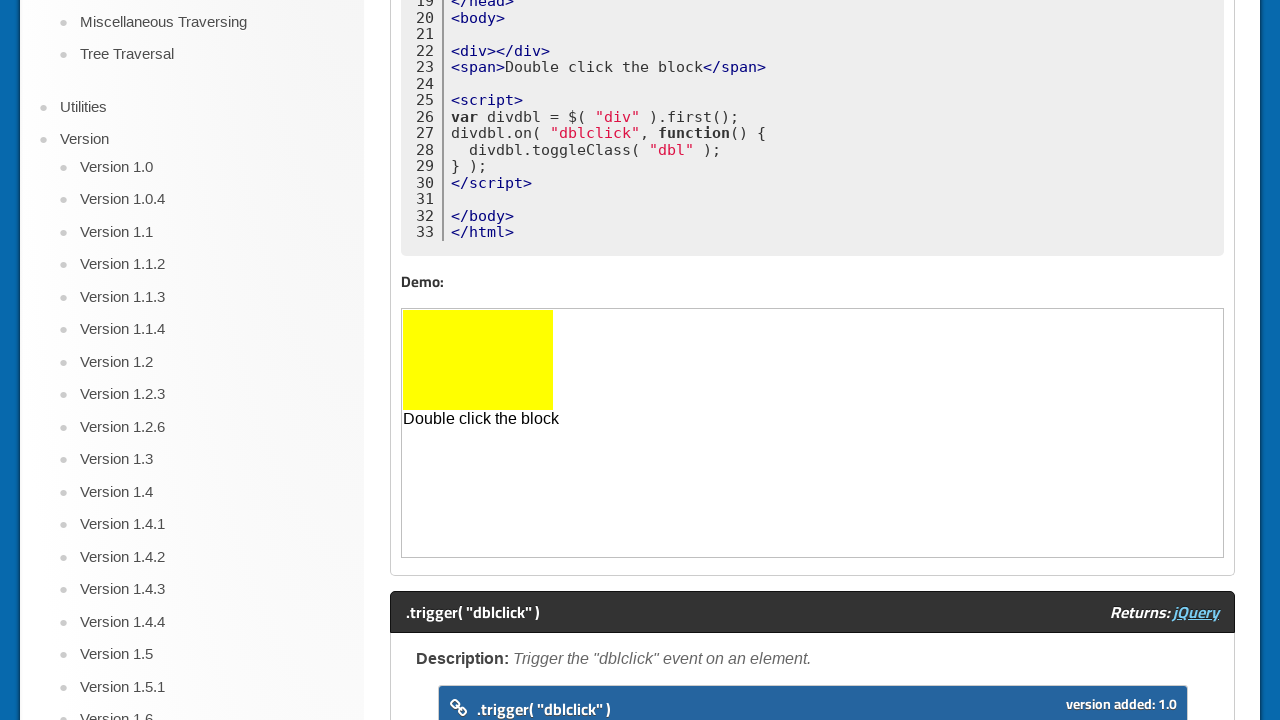

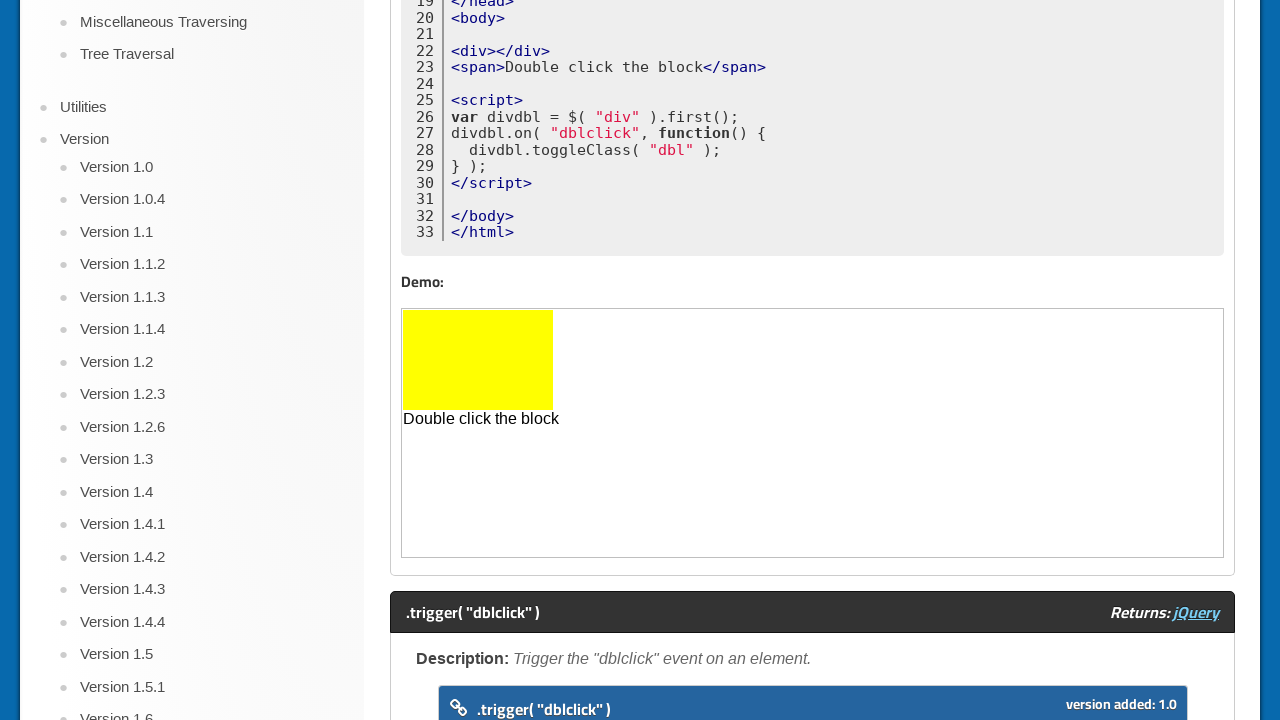